Tests adding multiple elements (3) on the Herokuapp add/remove elements page

Starting URL: https://the-internet.herokuapp.com/

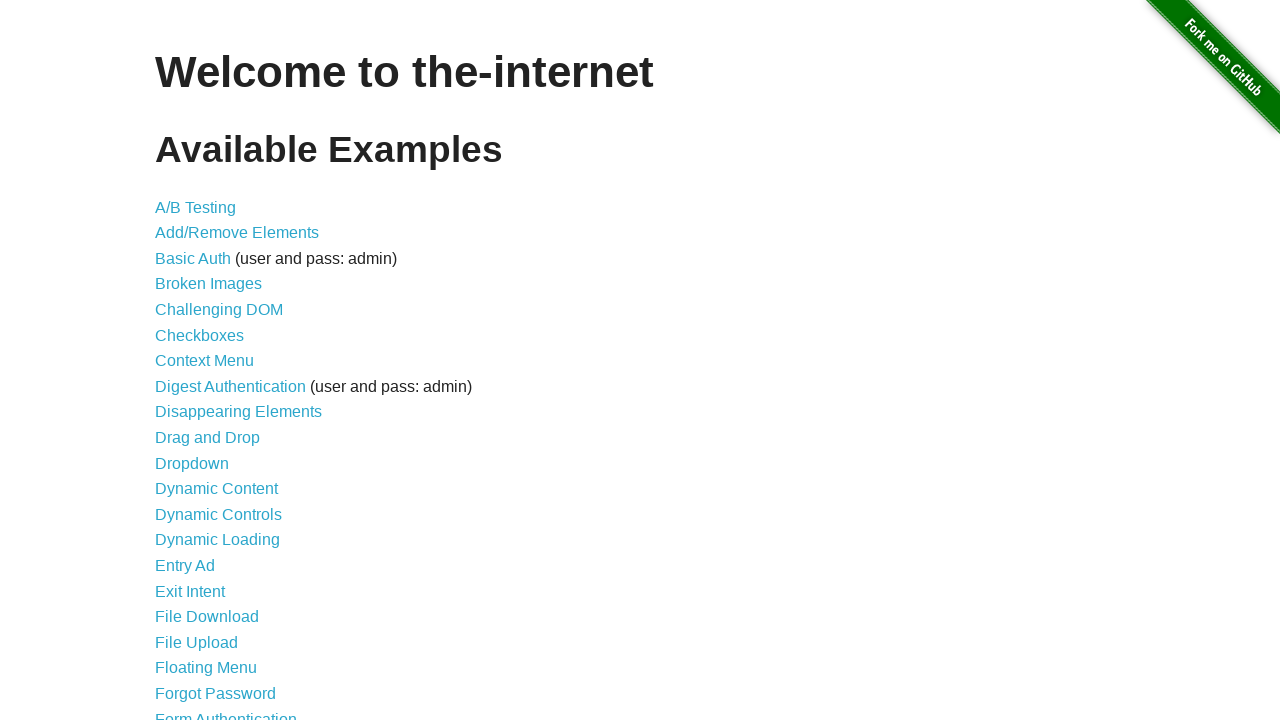

Clicked on add/remove elements link at (237, 233) on a[href='/add_remove_elements/']
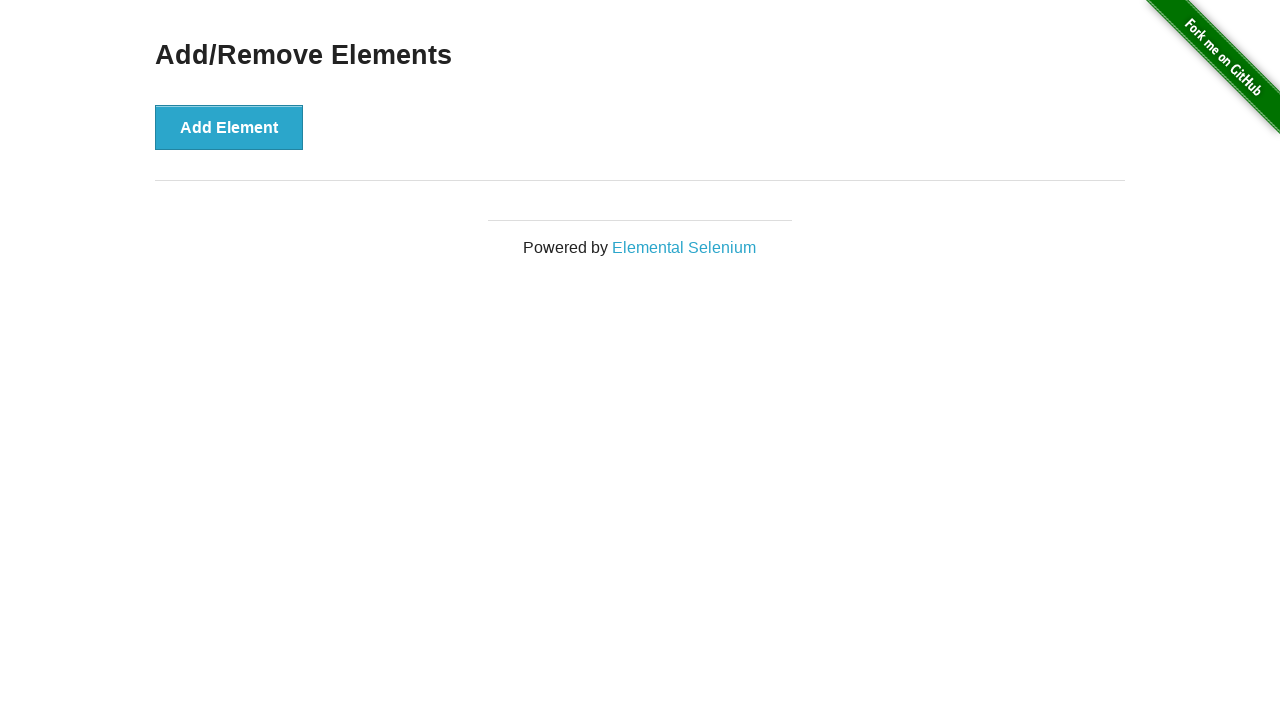

Clicked Add Element button (1st time) at (229, 127) on button[onclick='addElement()']
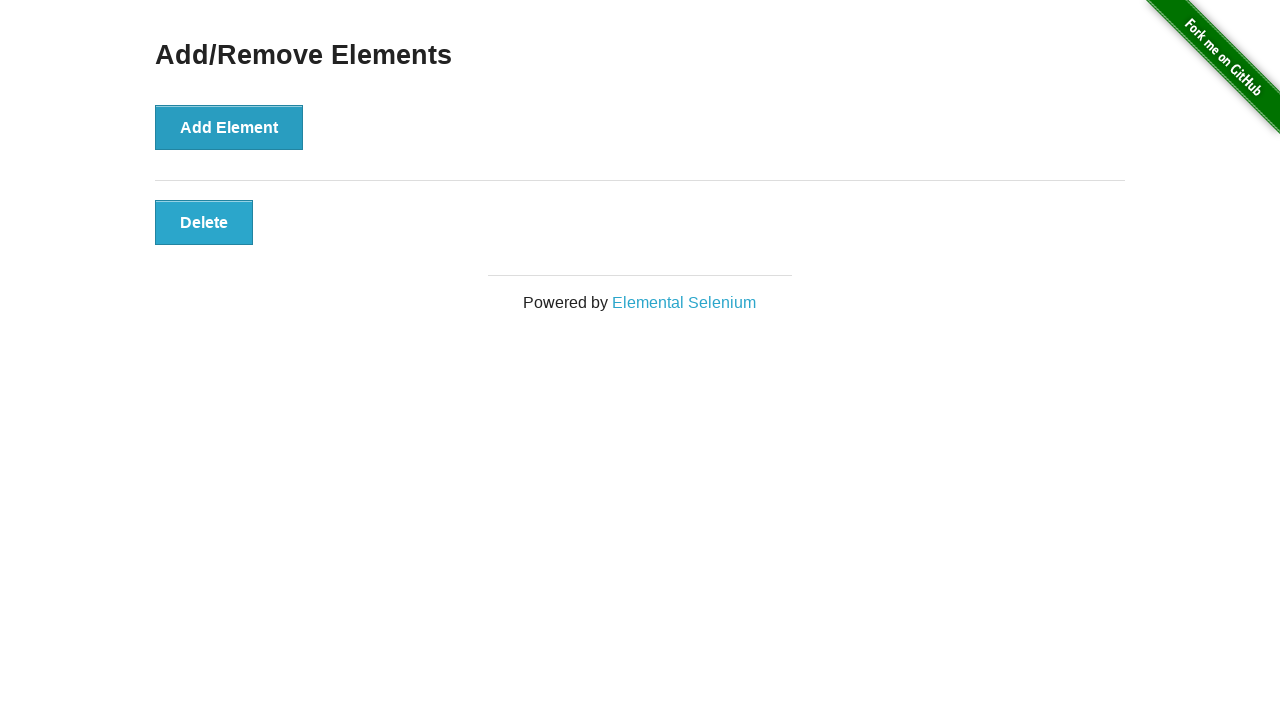

Clicked Add Element button (2nd time) at (229, 127) on button[onclick='addElement()']
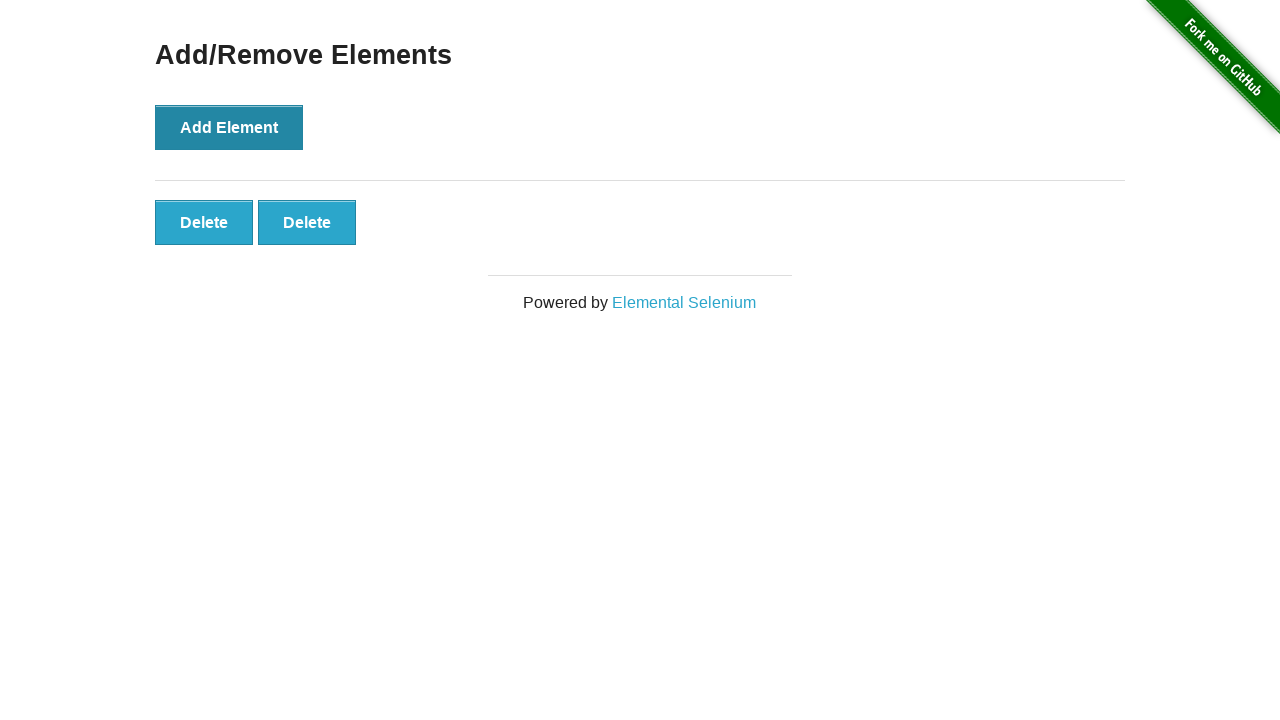

Clicked Add Element button (3rd time) at (229, 127) on button[onclick='addElement()']
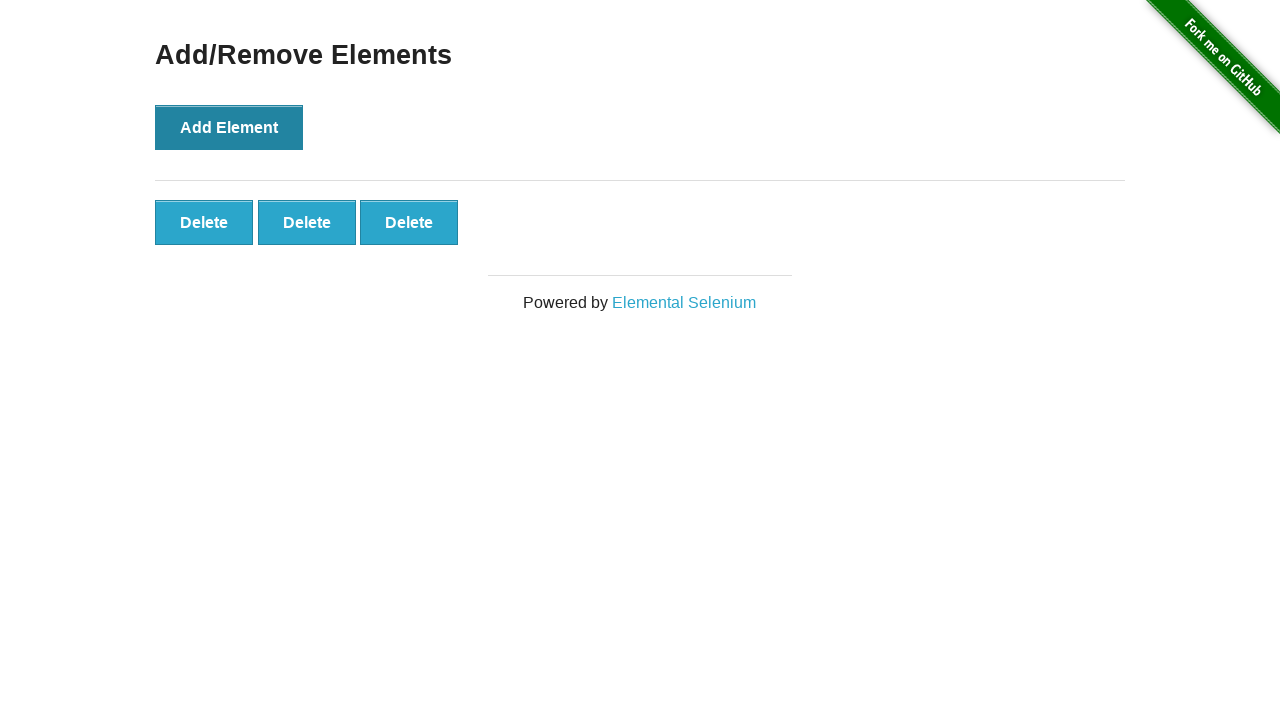

Verified 3 elements were added successfully
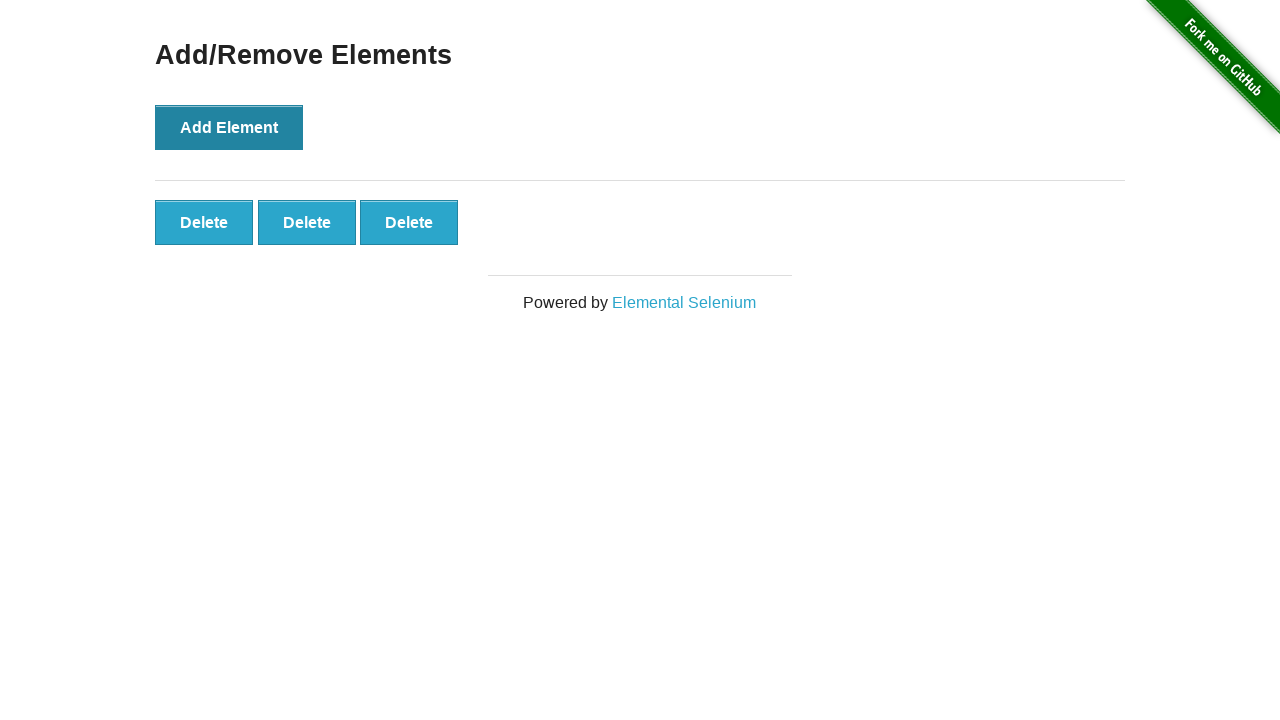

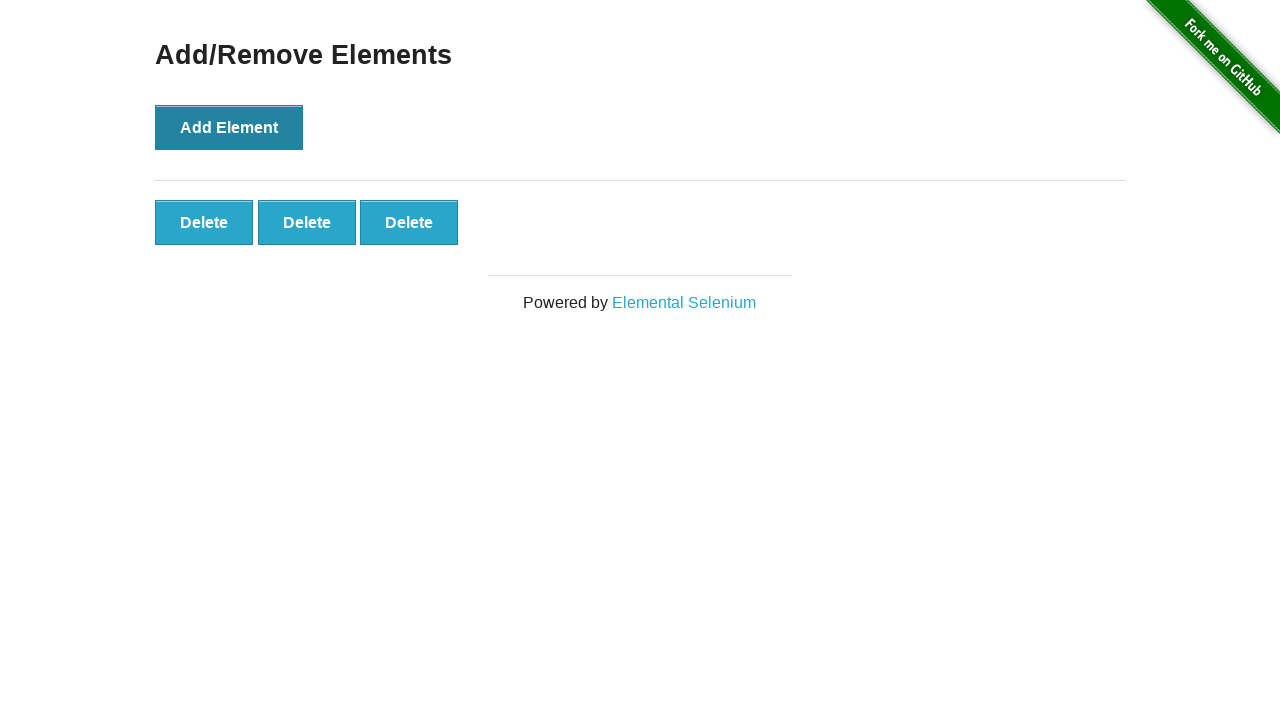